Tests different types of JavaScript alerts including simple alerts, confirmation dialogs, and prompt dialogs with text input

Starting URL: http://demo.automationtesting.in/Alerts.html

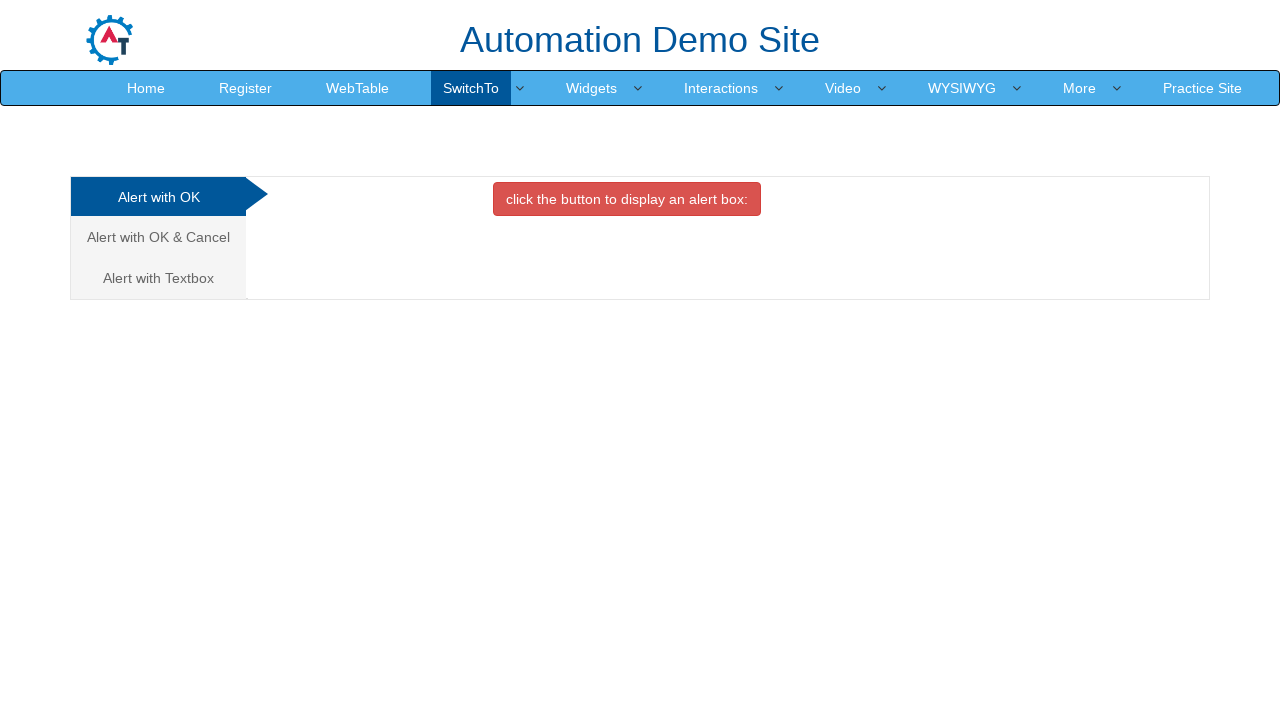

Clicked on Alert tab at (158, 197) on xpath=/html/body/div[1]/div/div/div/div[1]/ul/li[1]/a
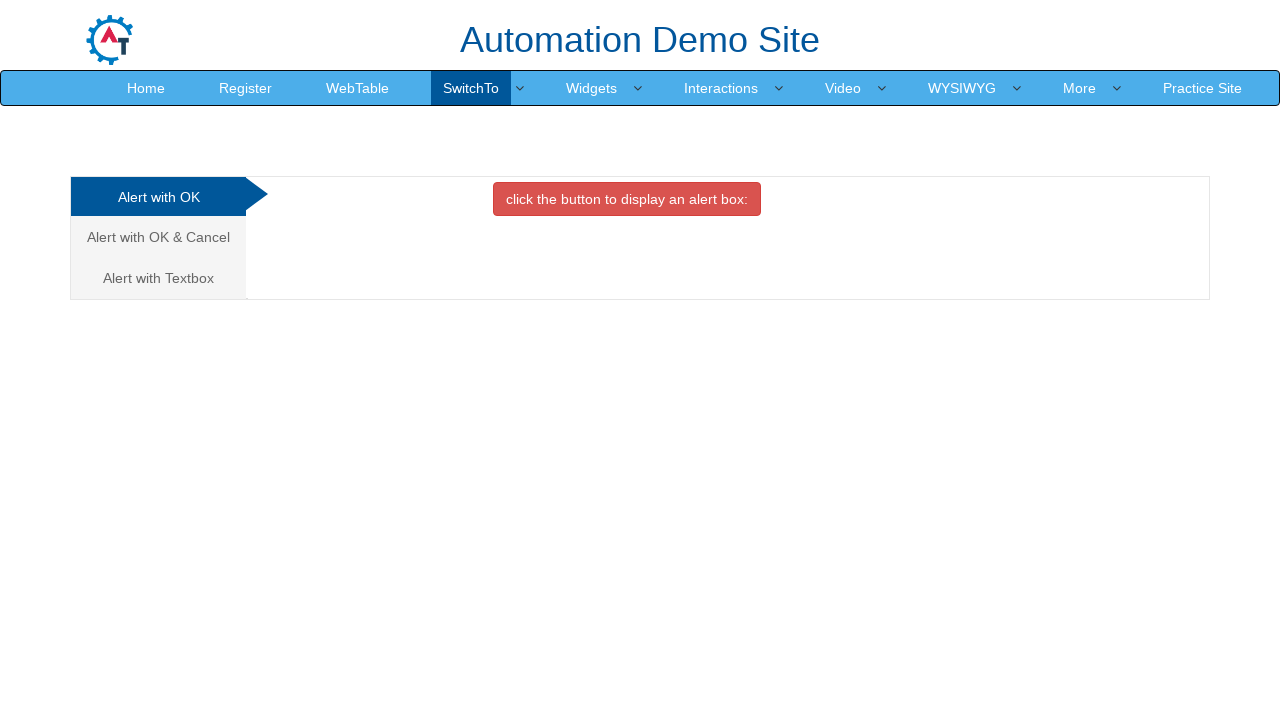

Waited 1 second for alert tab to load
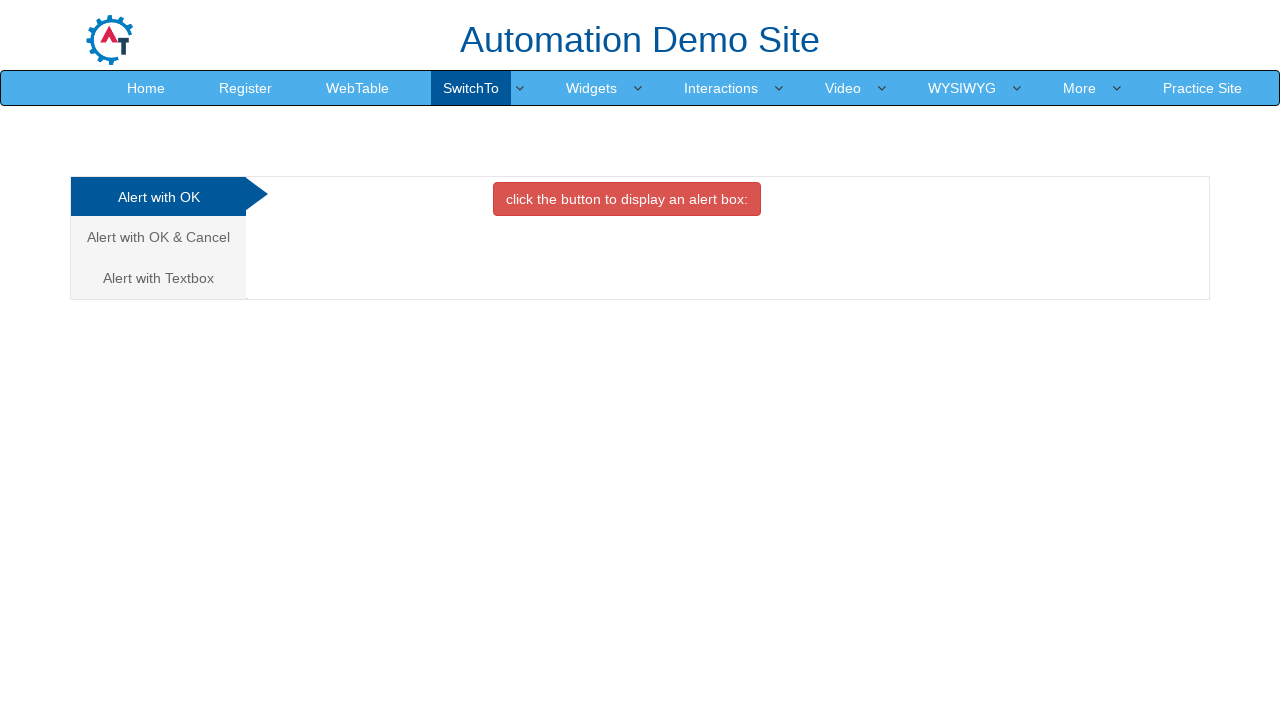

Clicked button to trigger simple alert at (627, 199) on xpath=/html/body/div[1]/div/div/div/div[2]/div[1]/button
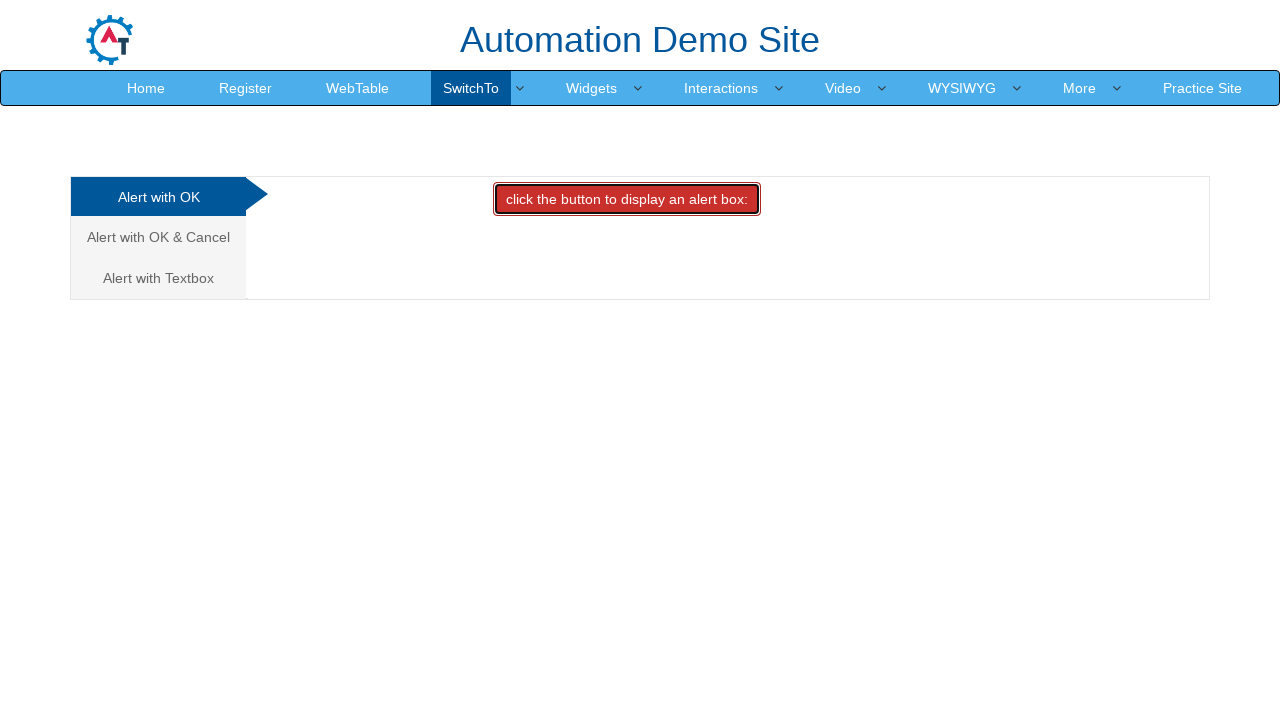

Set up dialog handler to accept alert
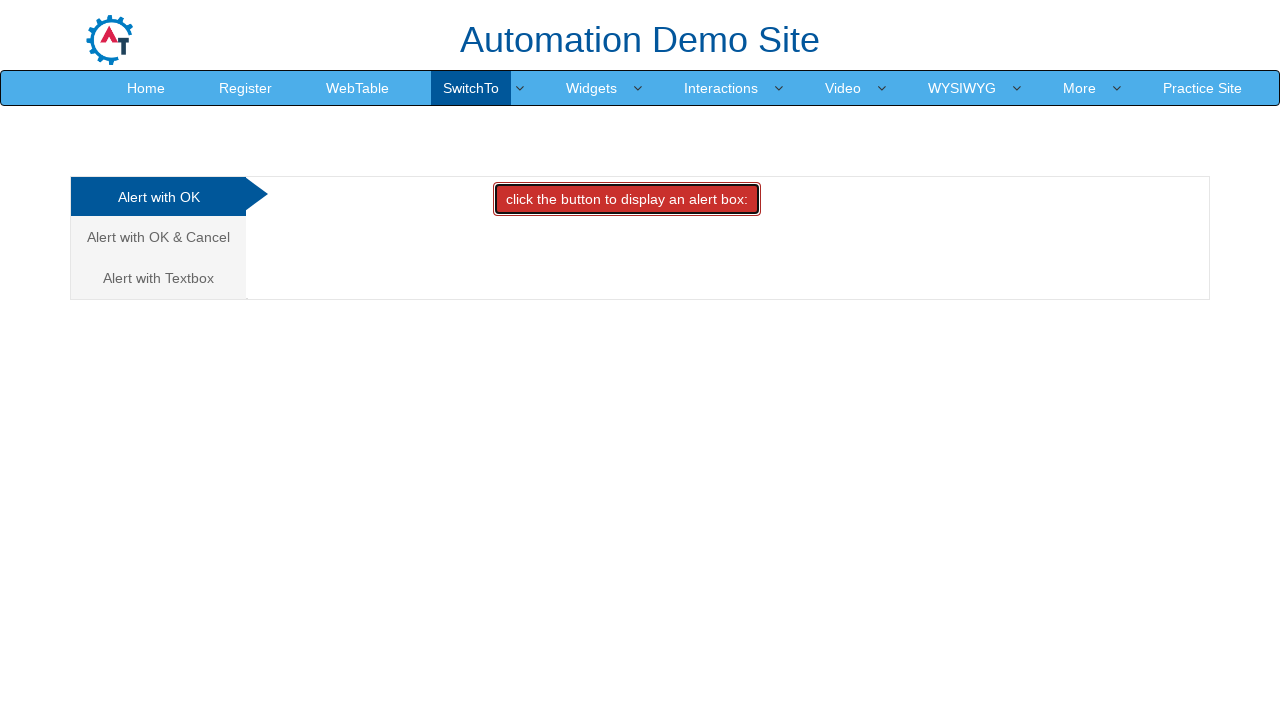

Waited 1 second for alert to be processed
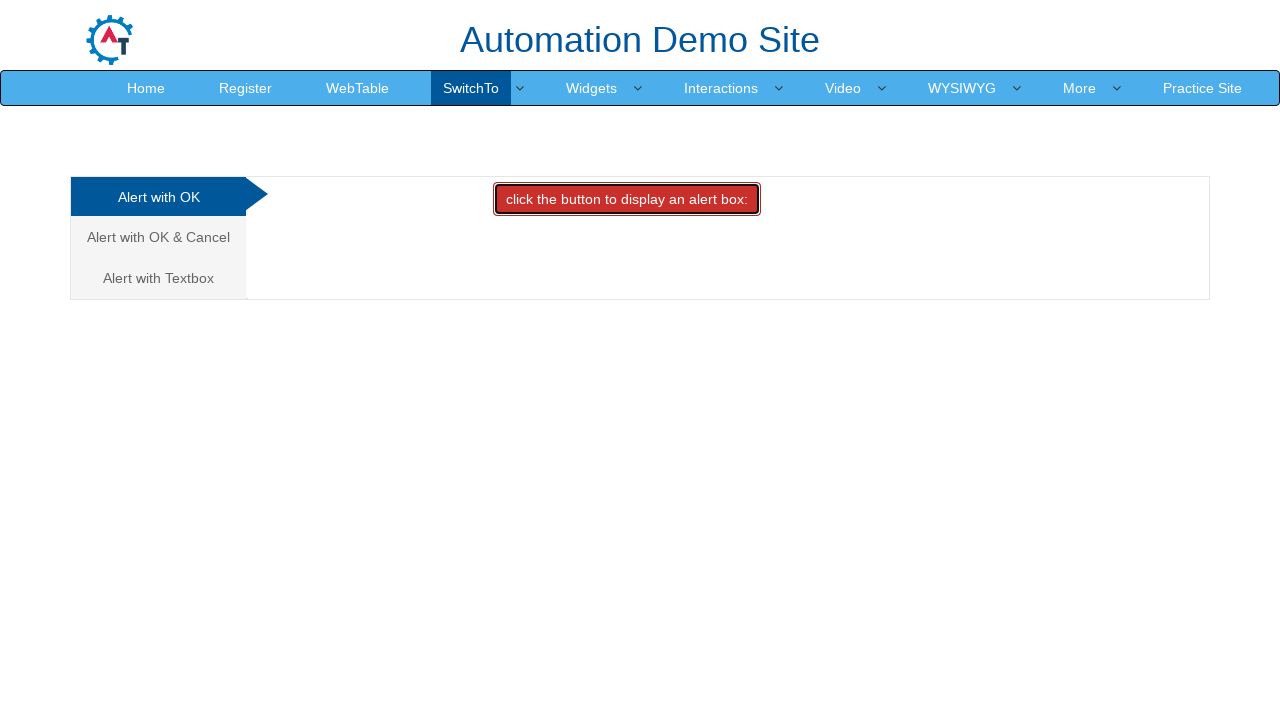

Clicked on Confirmation Alert tab at (158, 237) on xpath=/html/body/div[1]/div/div/div/div[1]/ul/li[2]/a
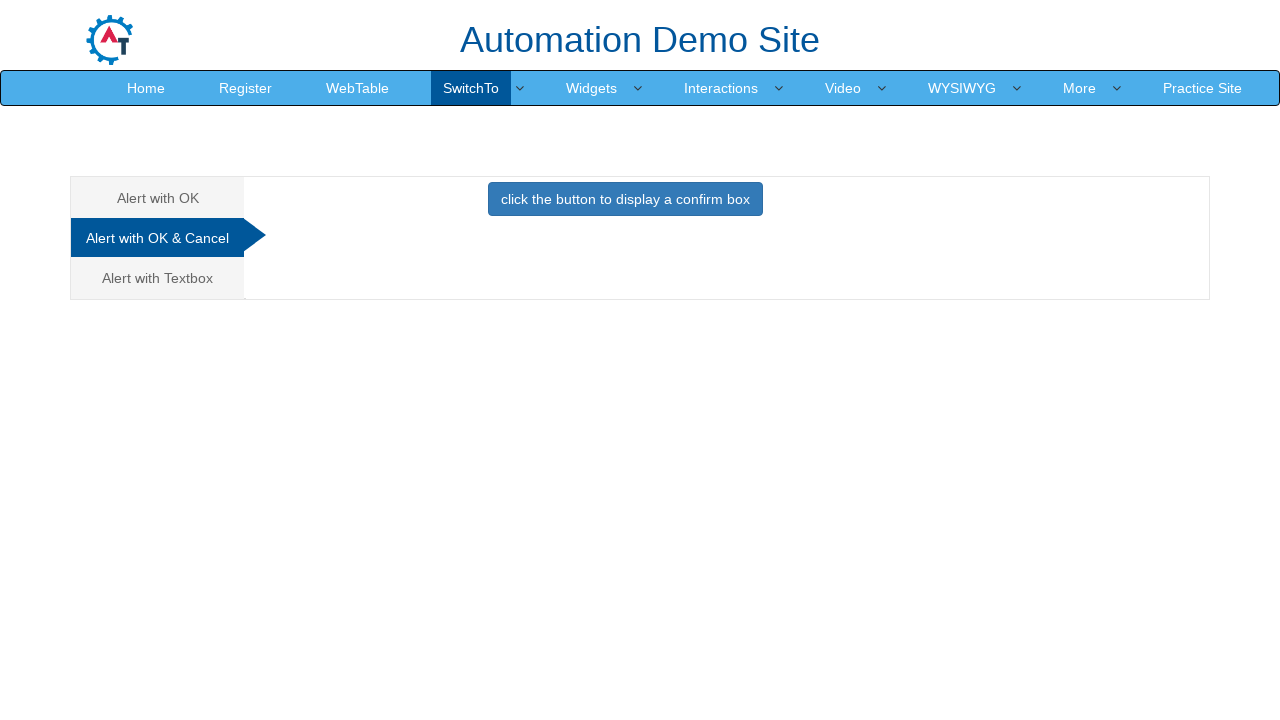

Clicked button to trigger confirmation dialog at (625, 199) on xpath=//*[@id='CancelTab']/button
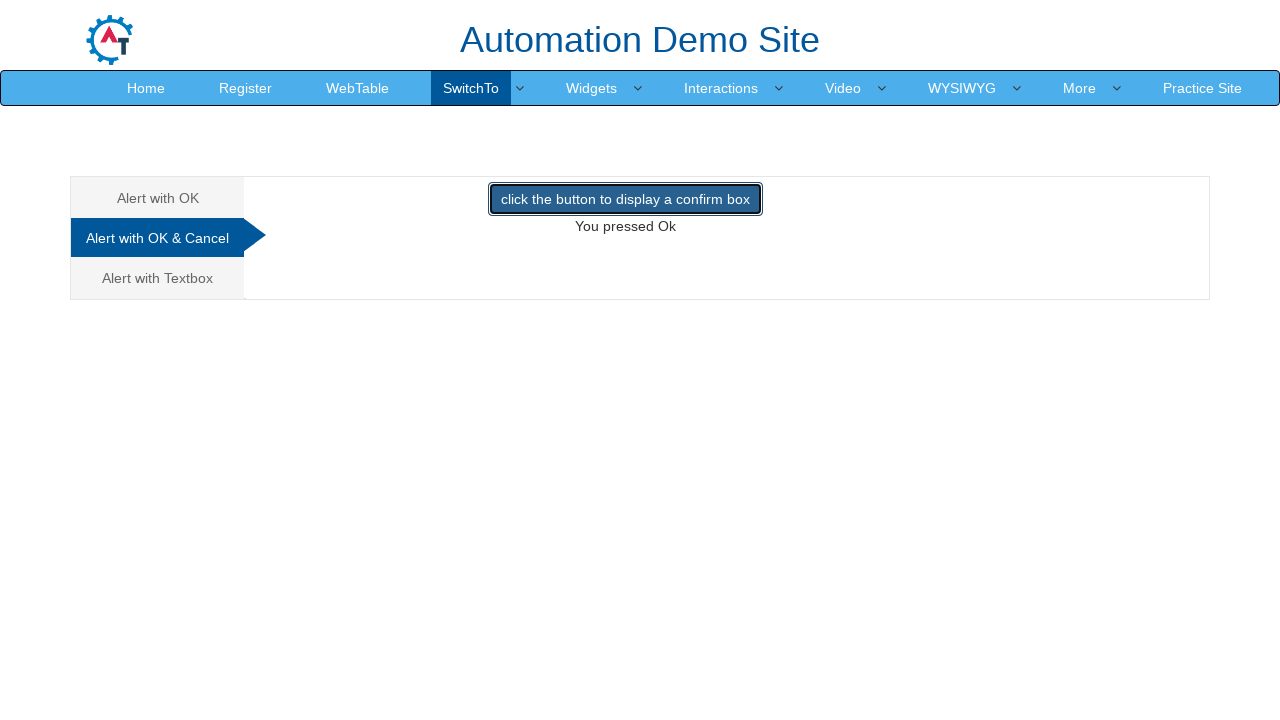

Set up dialog handler to accept confirmation
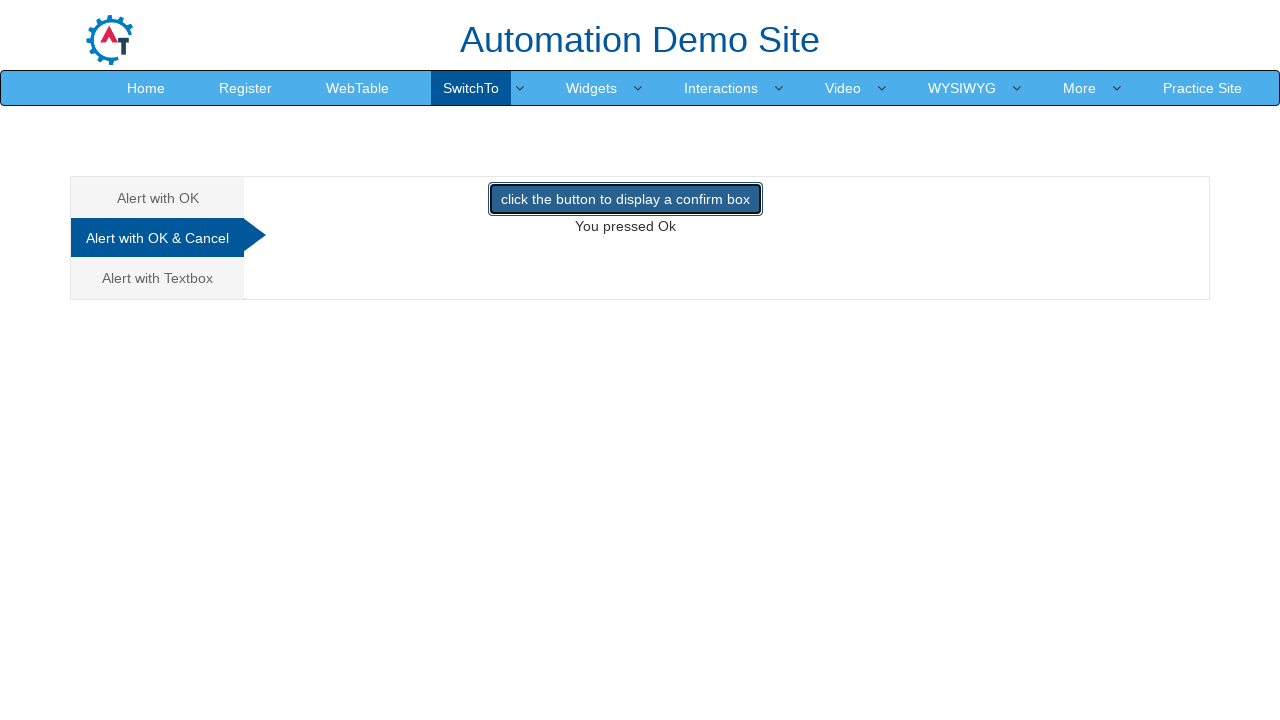

Waited 500ms for confirmation to be processed
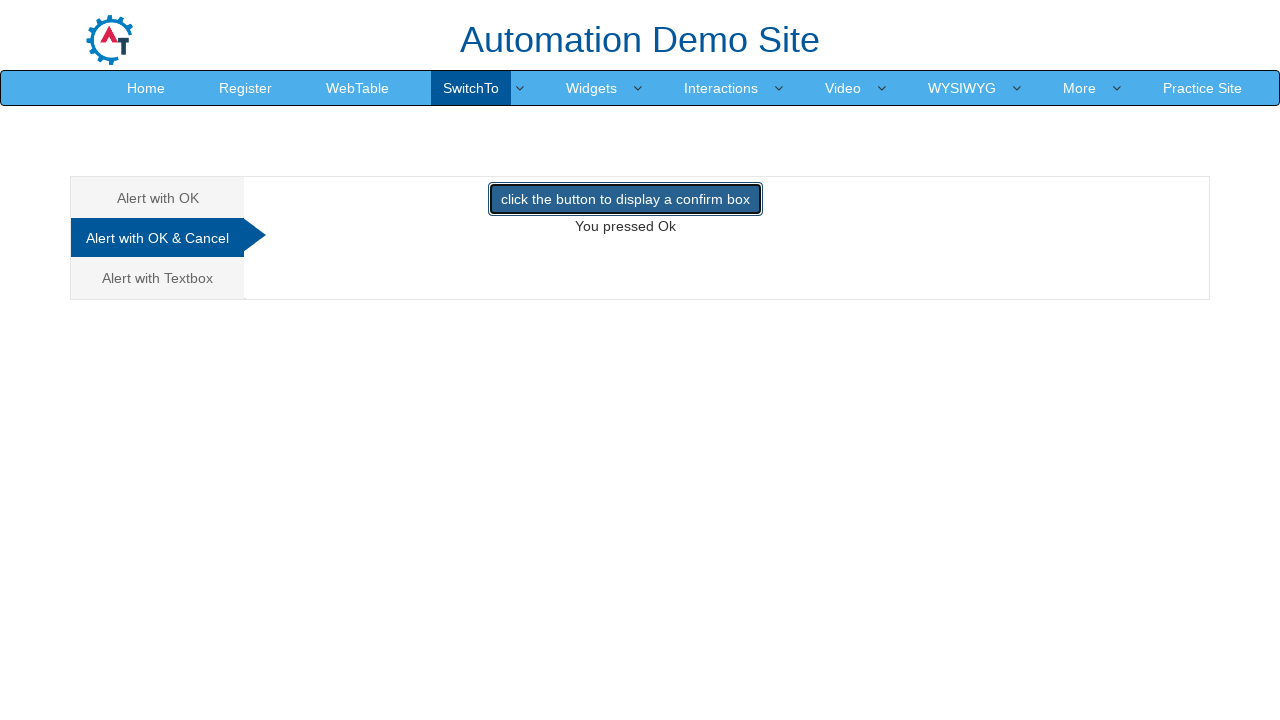

Clicked button again to trigger another confirmation dialog at (625, 199) on xpath=//*[@id='CancelTab']/button
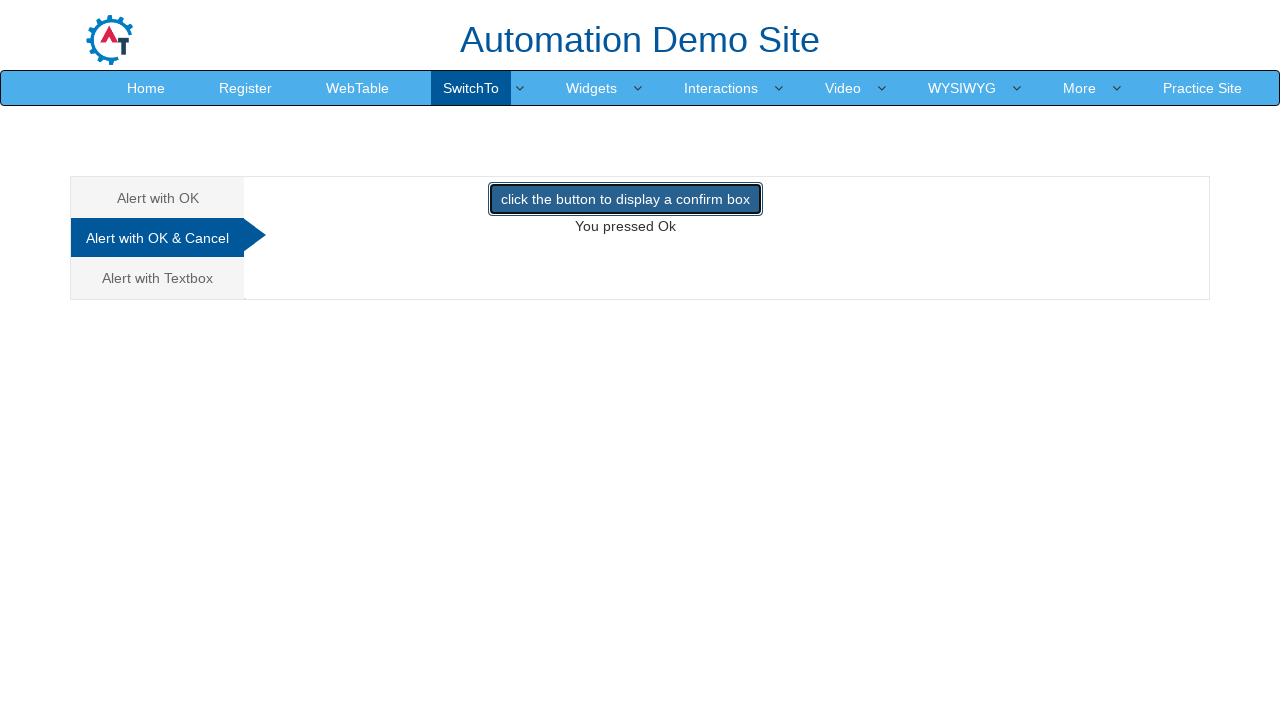

Set up dialog handler to dismiss confirmation
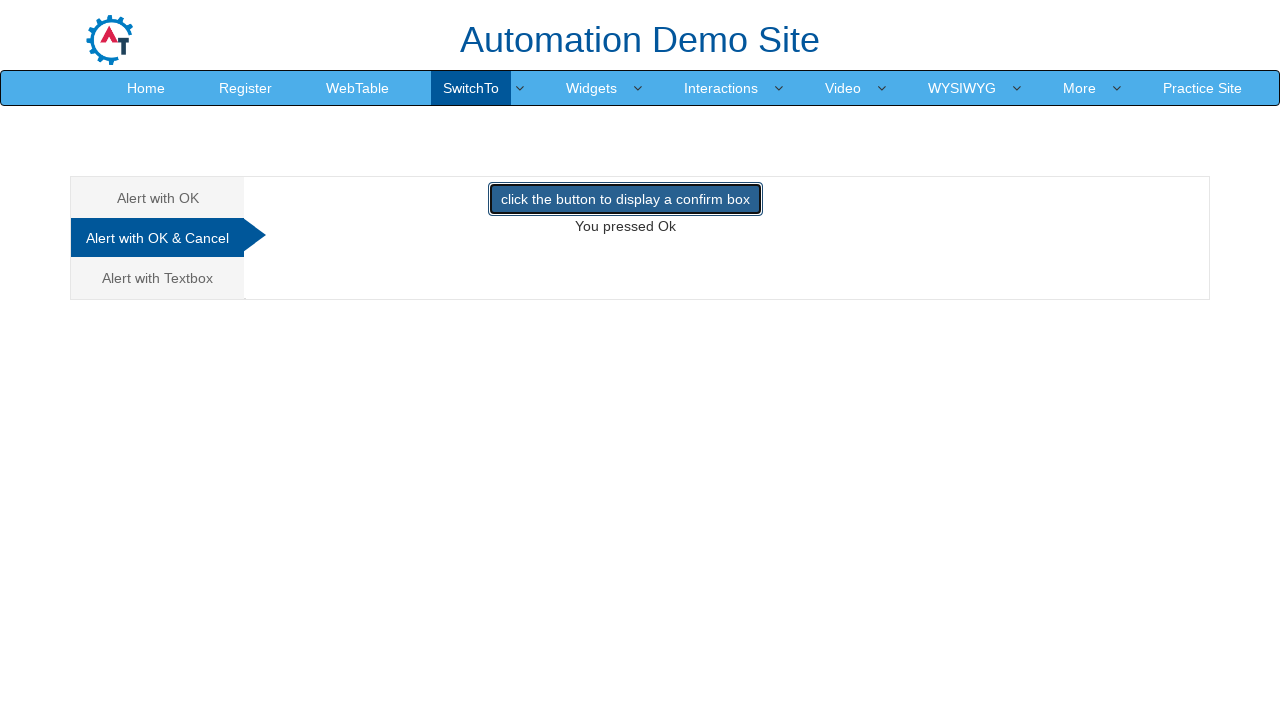

Waited 500ms for dismissal to be processed
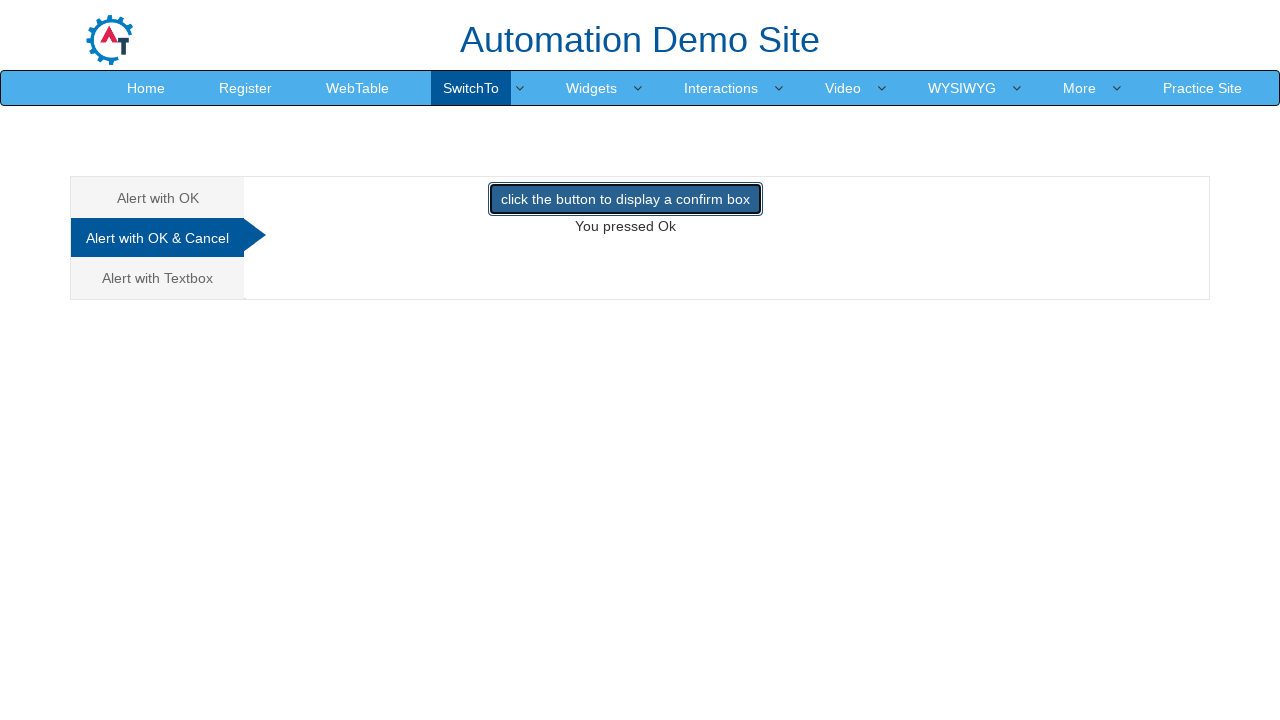

Clicked on Prompt Alert tab at (158, 278) on xpath=/html/body/div[1]/div/div/div/div[1]/ul/li[3]/a
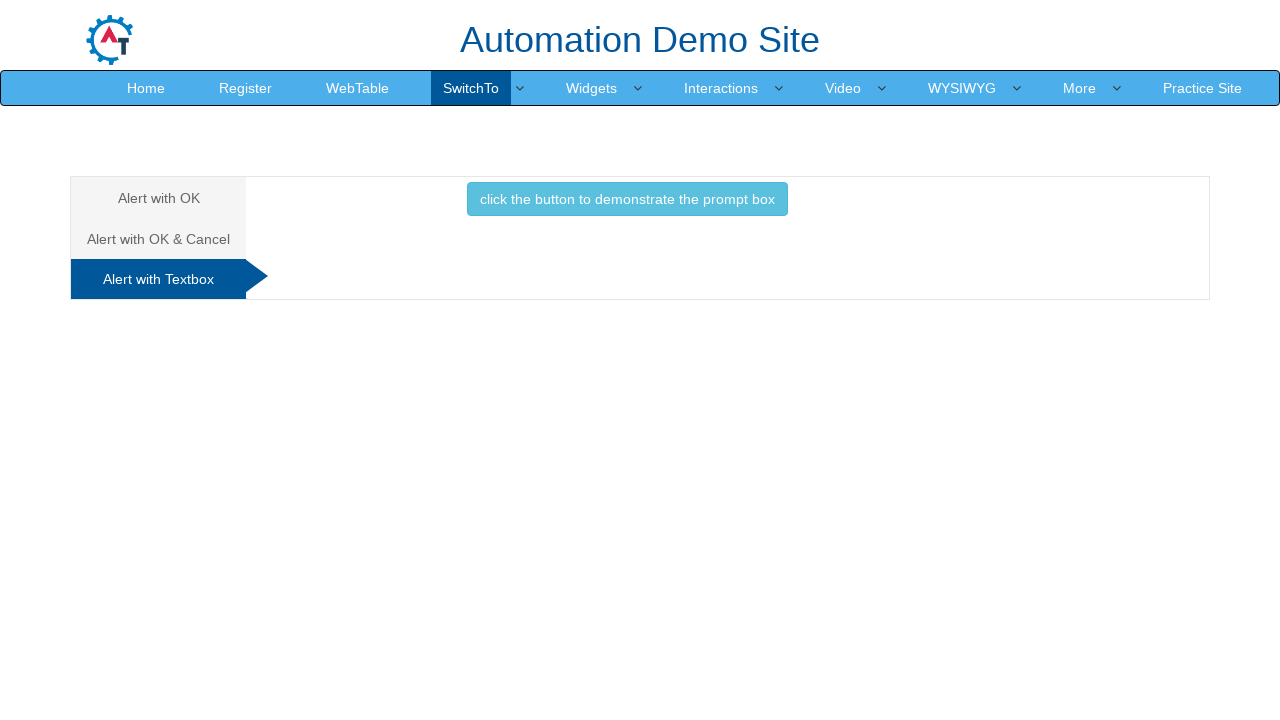

Clicked button to trigger prompt dialog at (627, 199) on xpath=//*[@id='Textbox']/button
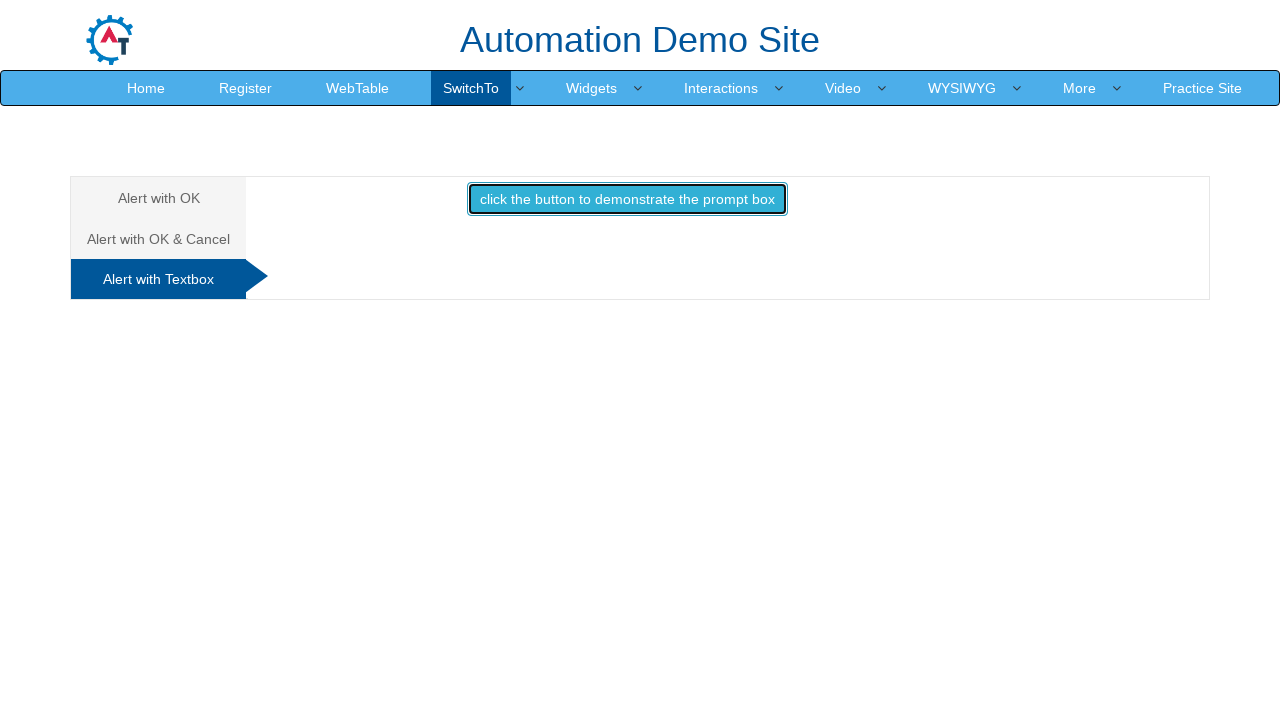

Set up dialog handler to accept prompt with text 'Anup'
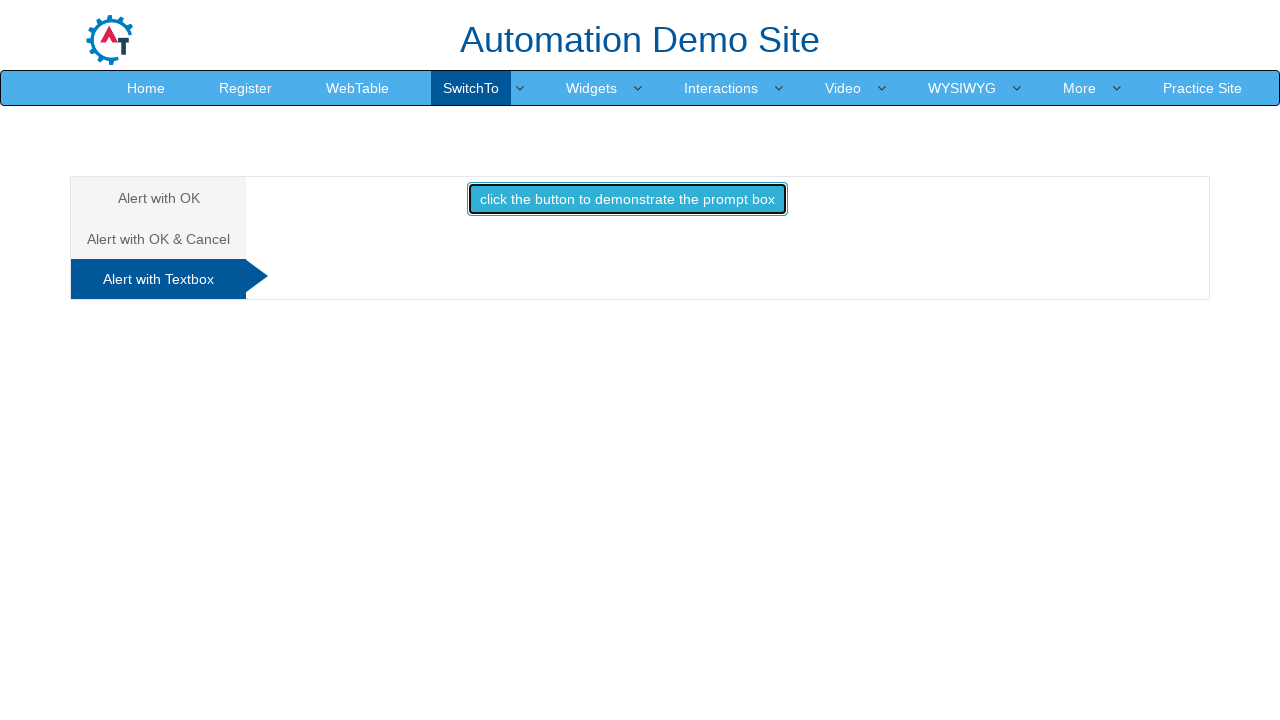

Waited 500ms for prompt to be processed
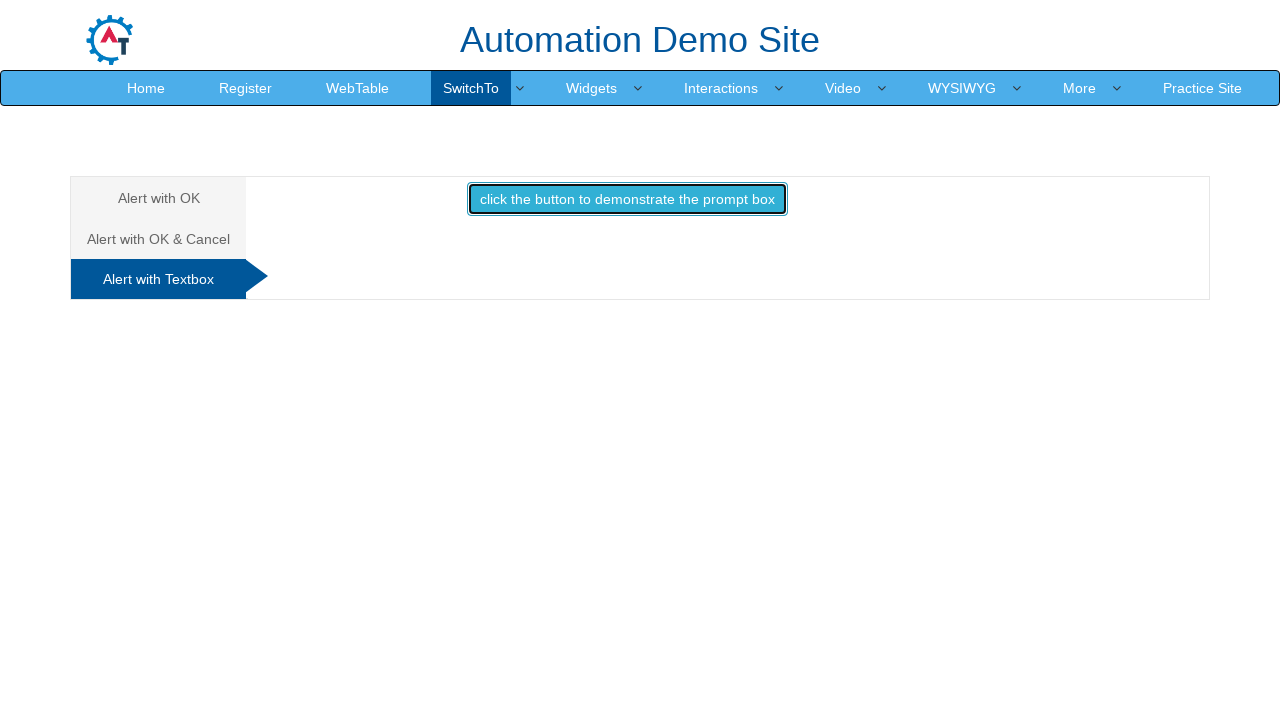

Clicked button again to trigger another prompt dialog at (627, 199) on xpath=//*[@id='Textbox']/button
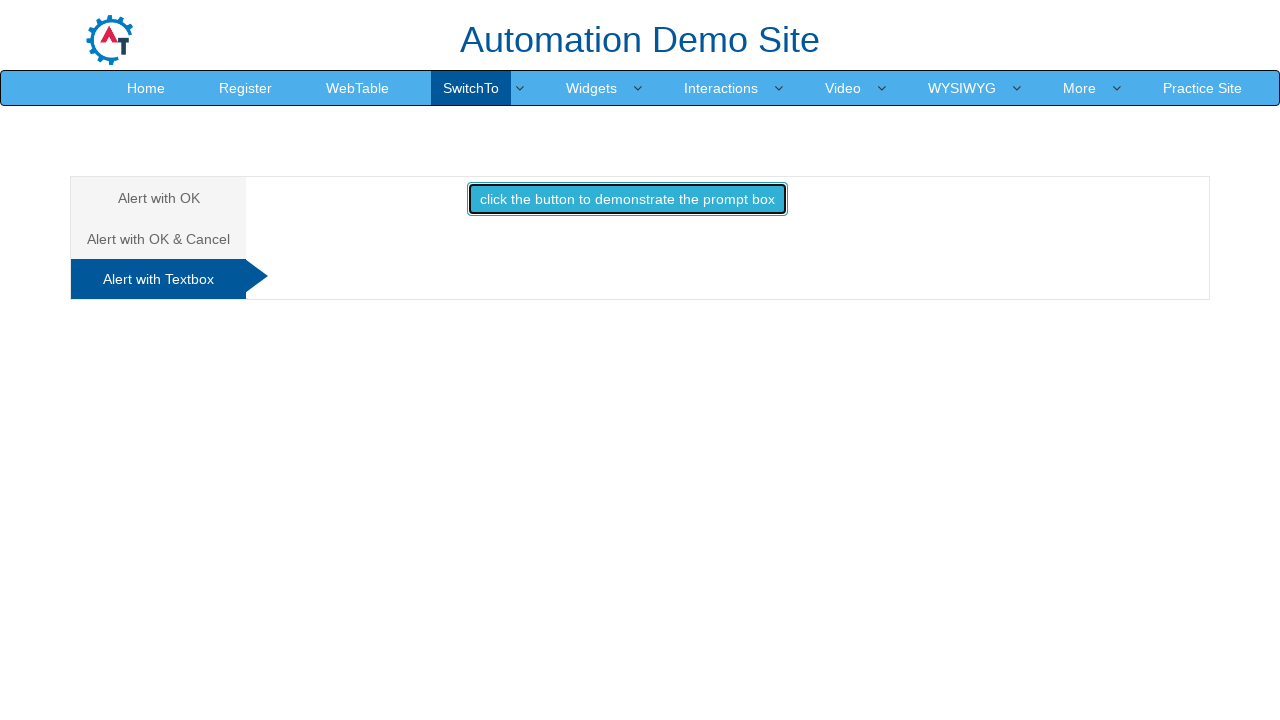

Set up dialog handler to dismiss prompt
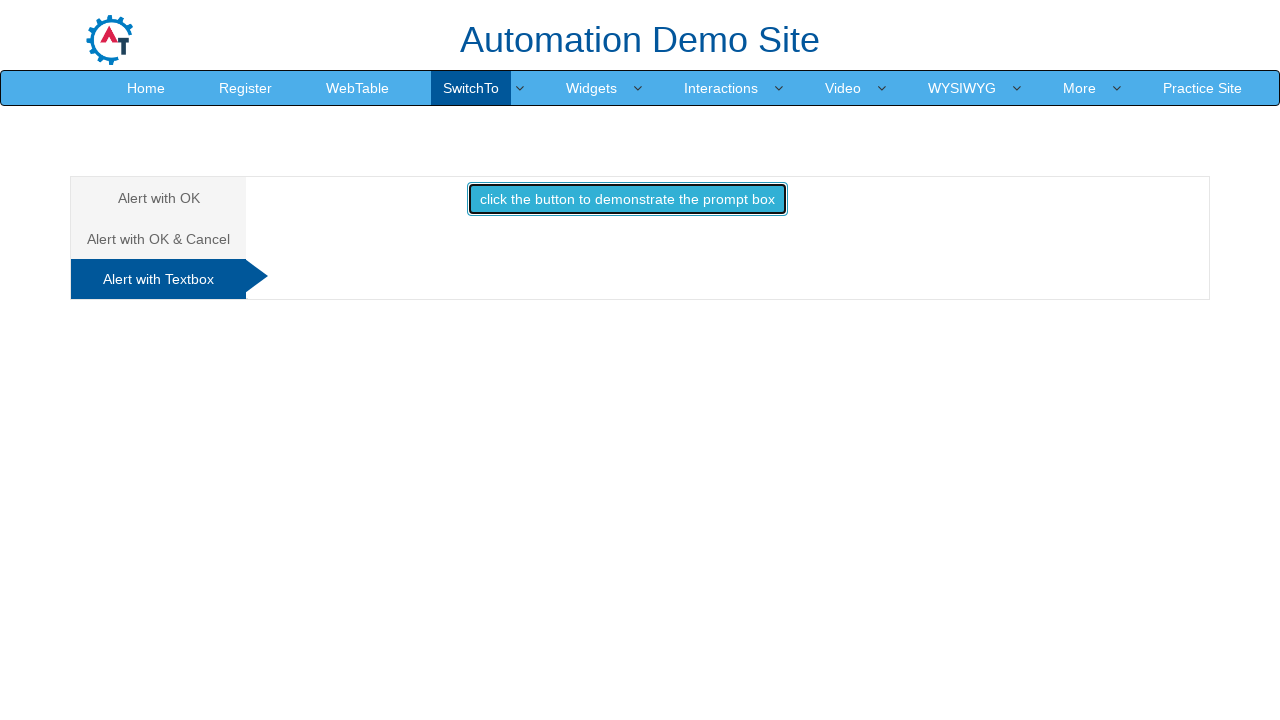

Waited 500ms for prompt dismissal to be processed
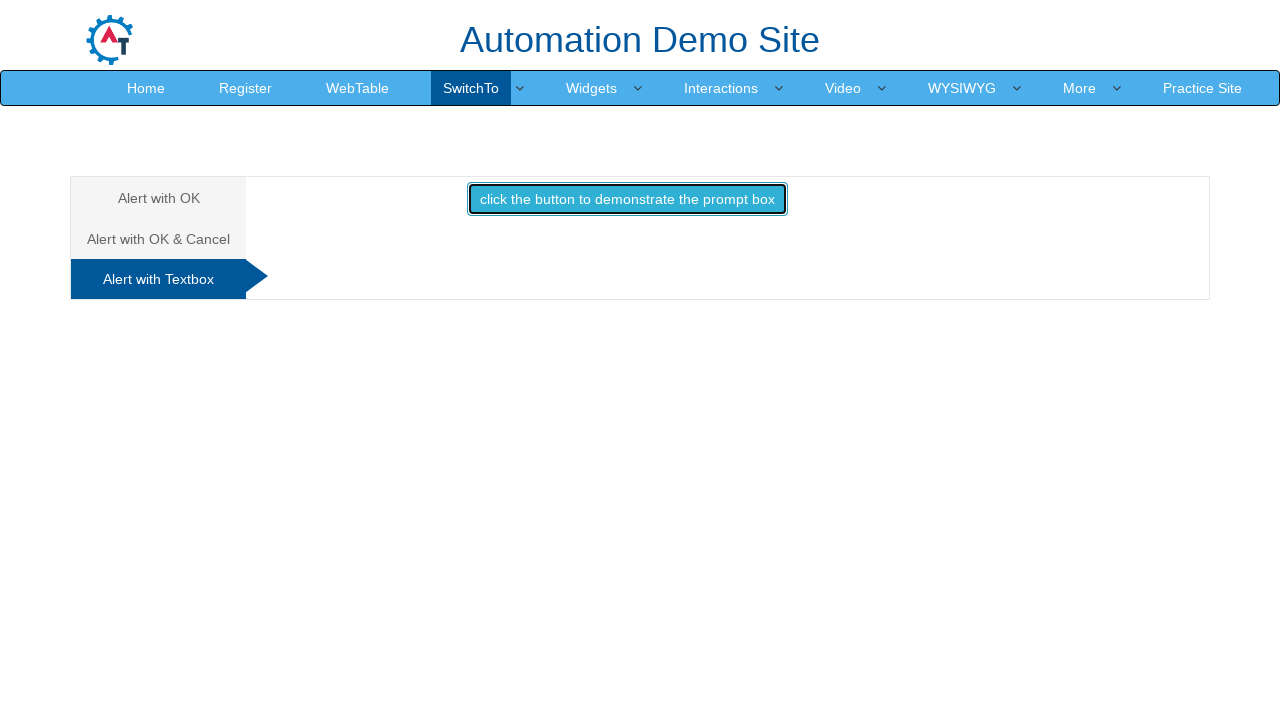

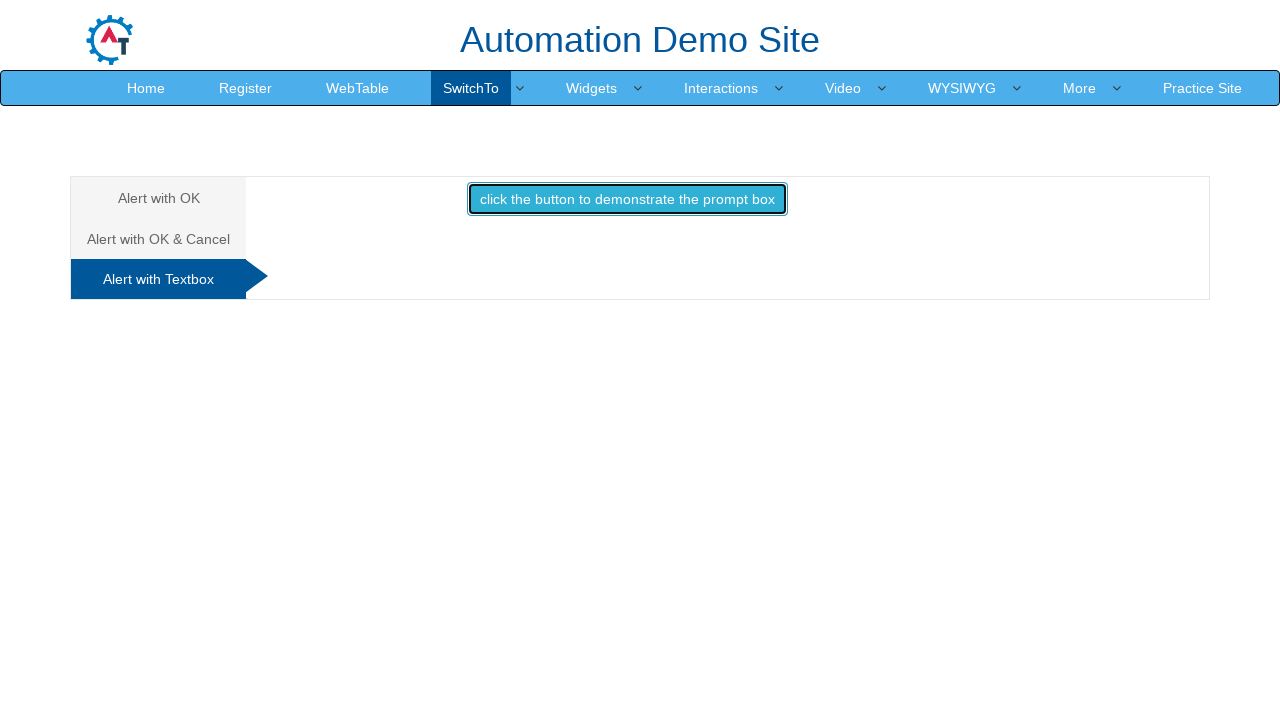